Navigates to the Challenging DOM page and verifies the page header text

Starting URL: https://the-internet.herokuapp.com/challenging_dom

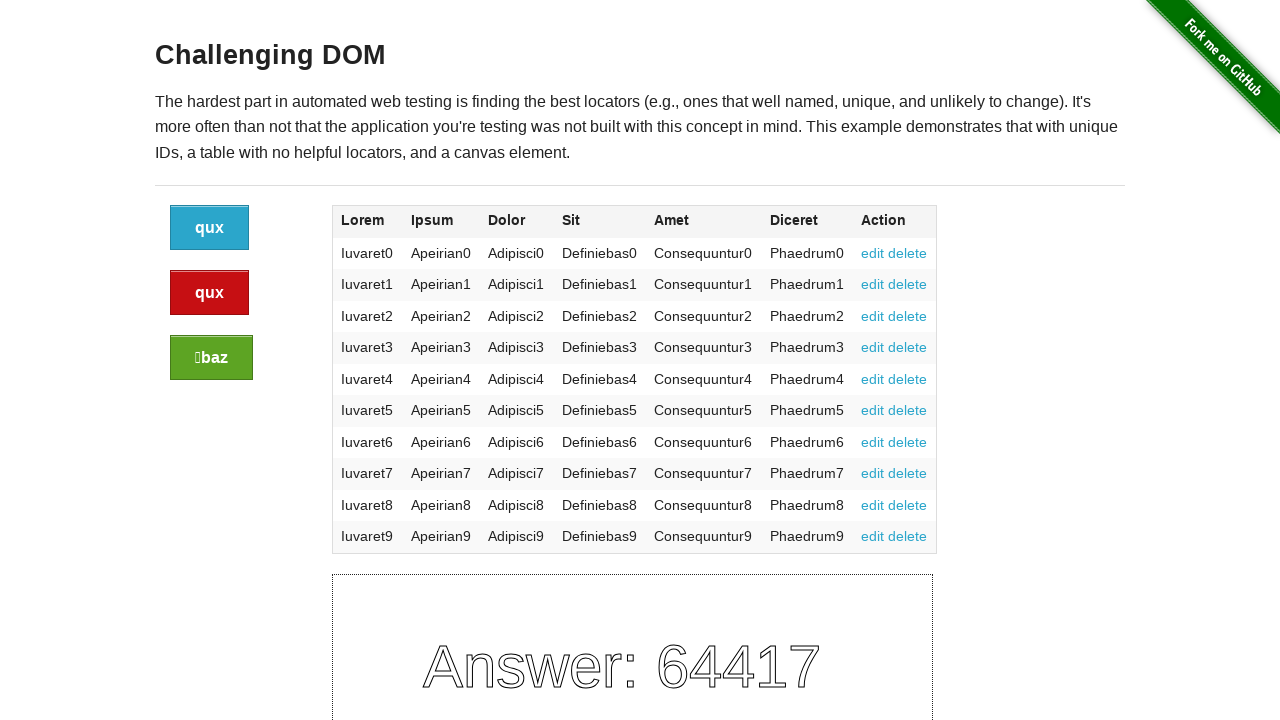

Navigated to Challenging DOM page
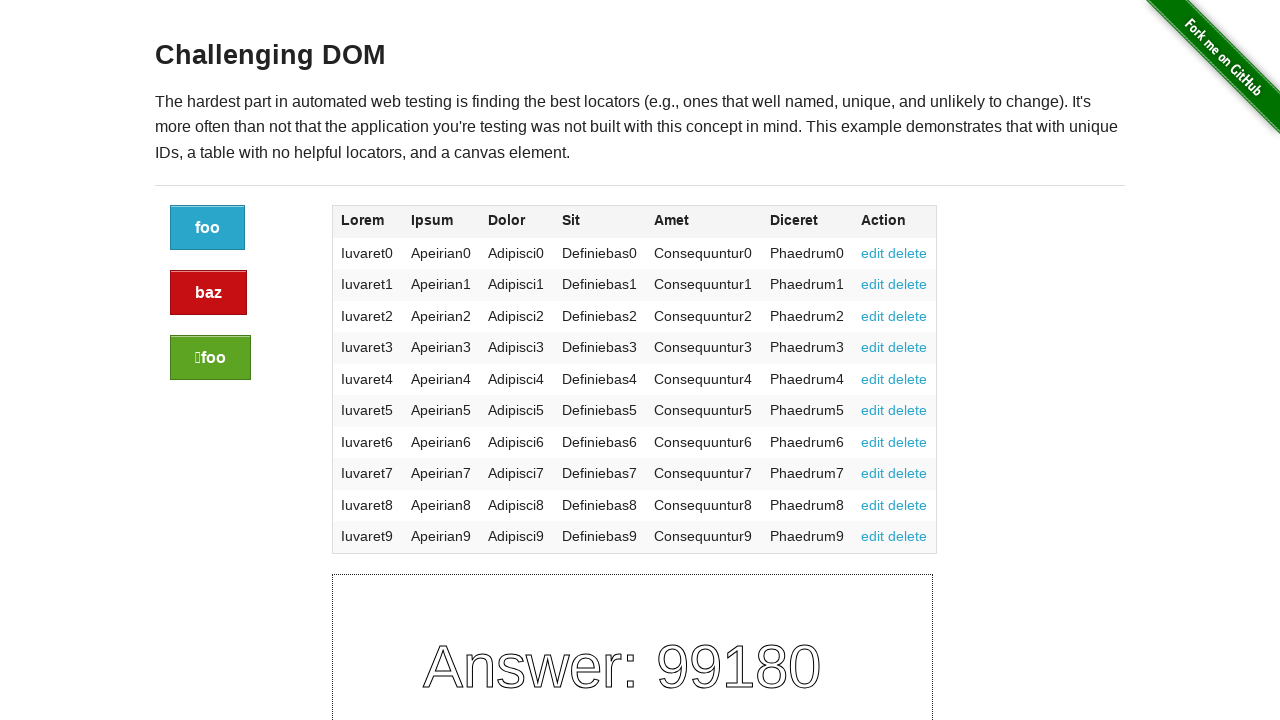

Page header element loaded
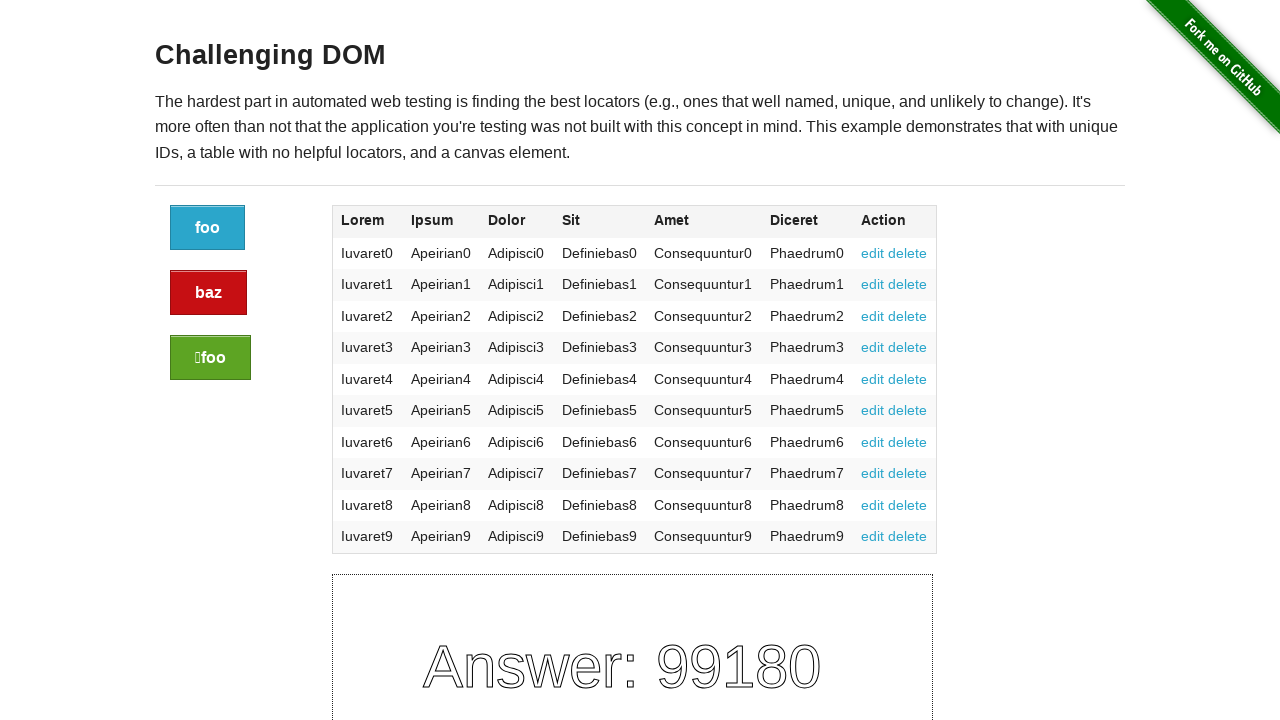

Retrieved header text: 'Challenging DOM'
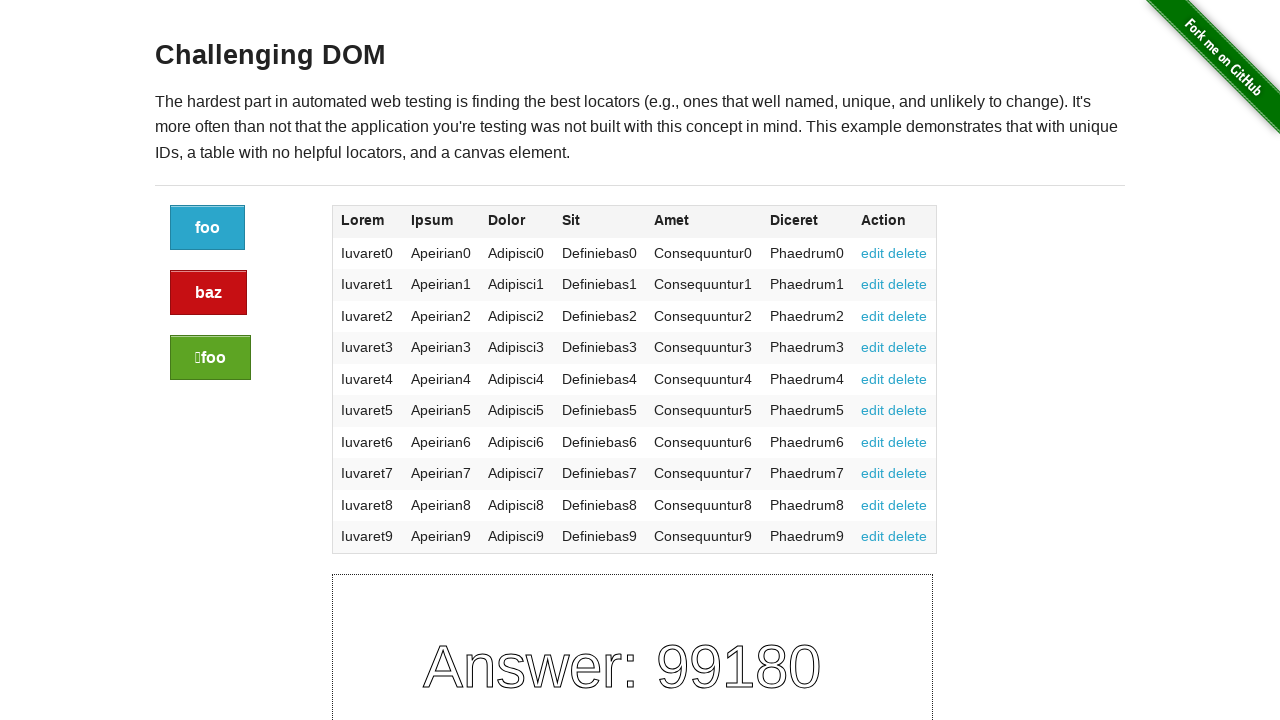

Verified header text is 'Challenging DOM'
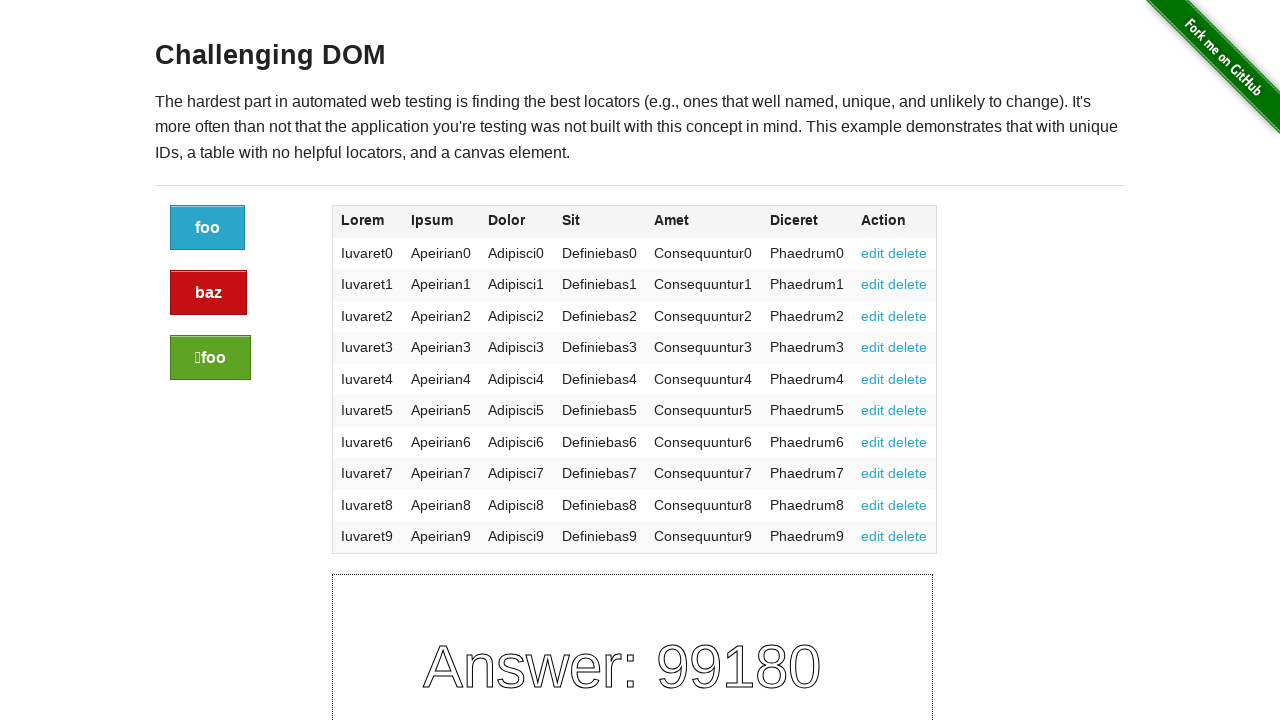

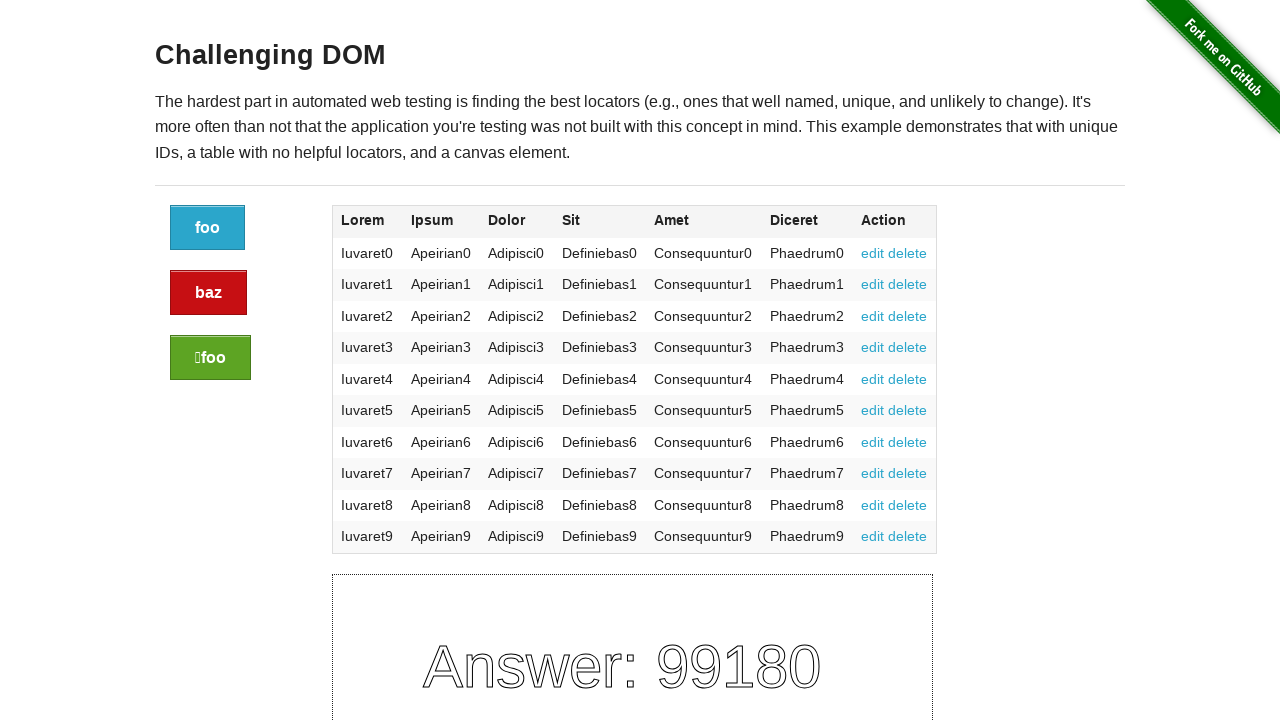